Tests clicking a link that opens a new tab and verifies the URL of the new tab

Starting URL: https://demoqa.com/

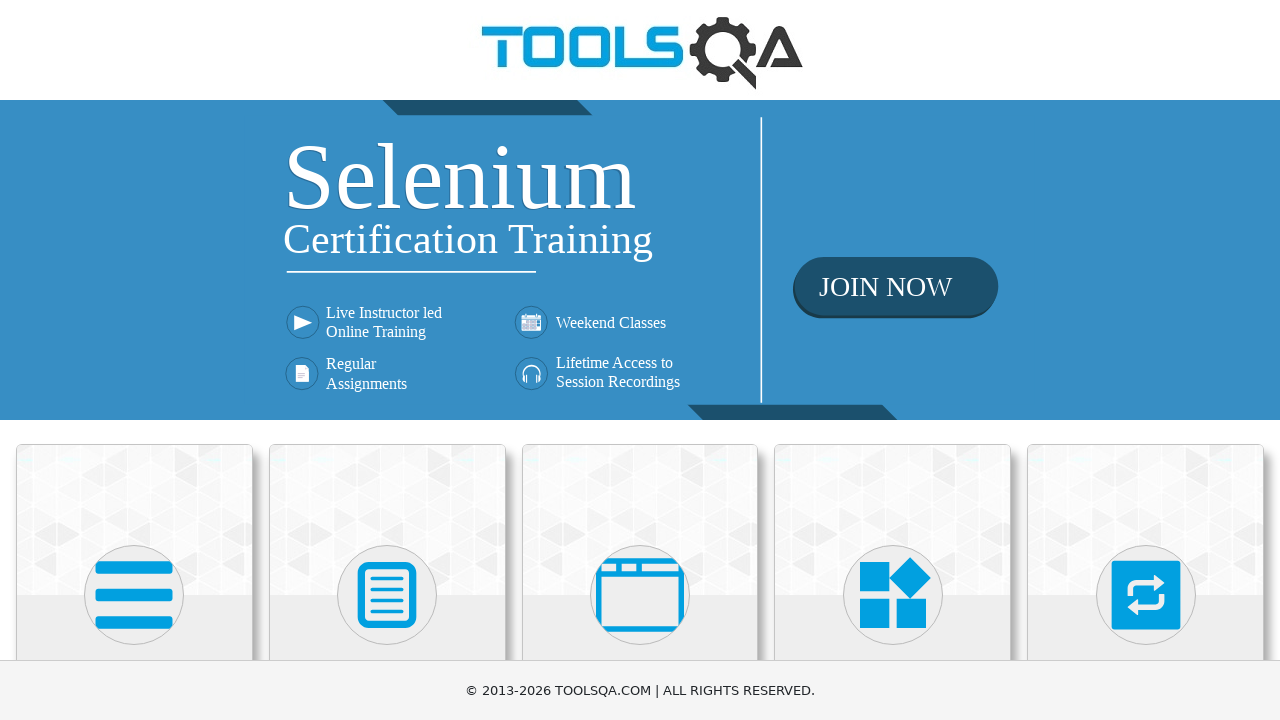

Clicked on Elements card at (134, 360) on xpath=//div[@class='card-body']/h5[text()='Elements']
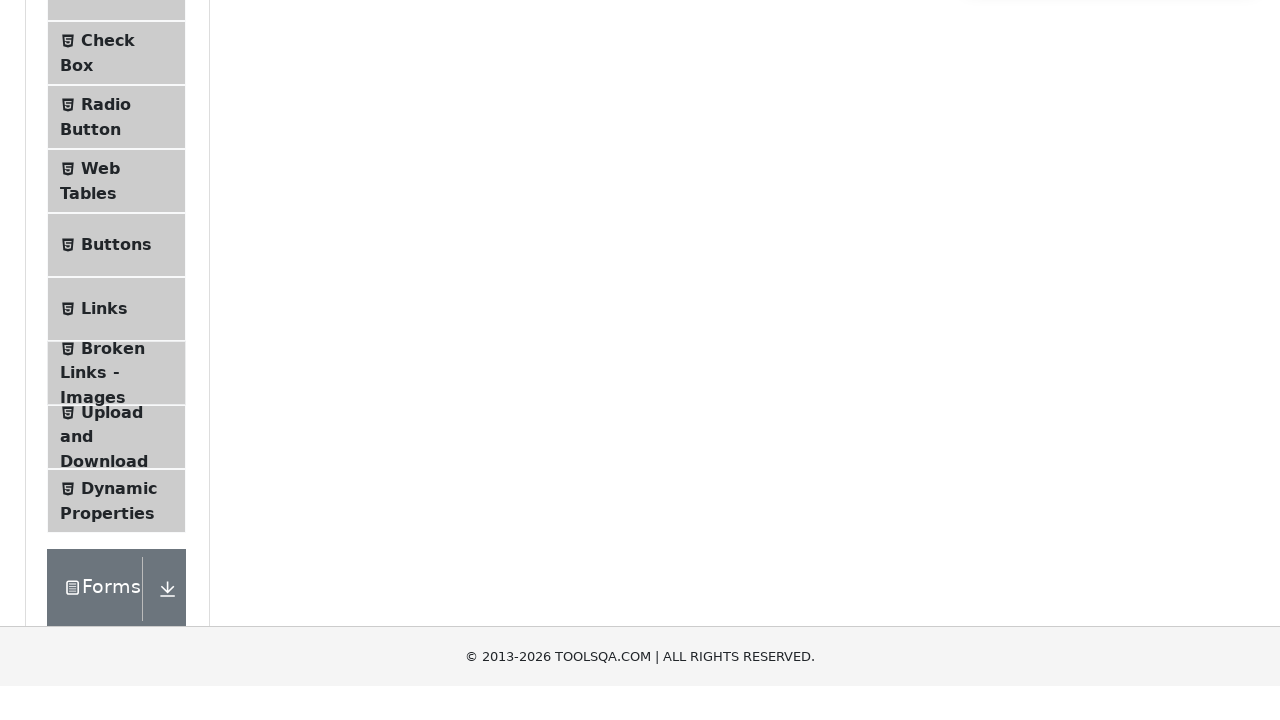

Clicked on Links menu item at (116, 581) on #item-5
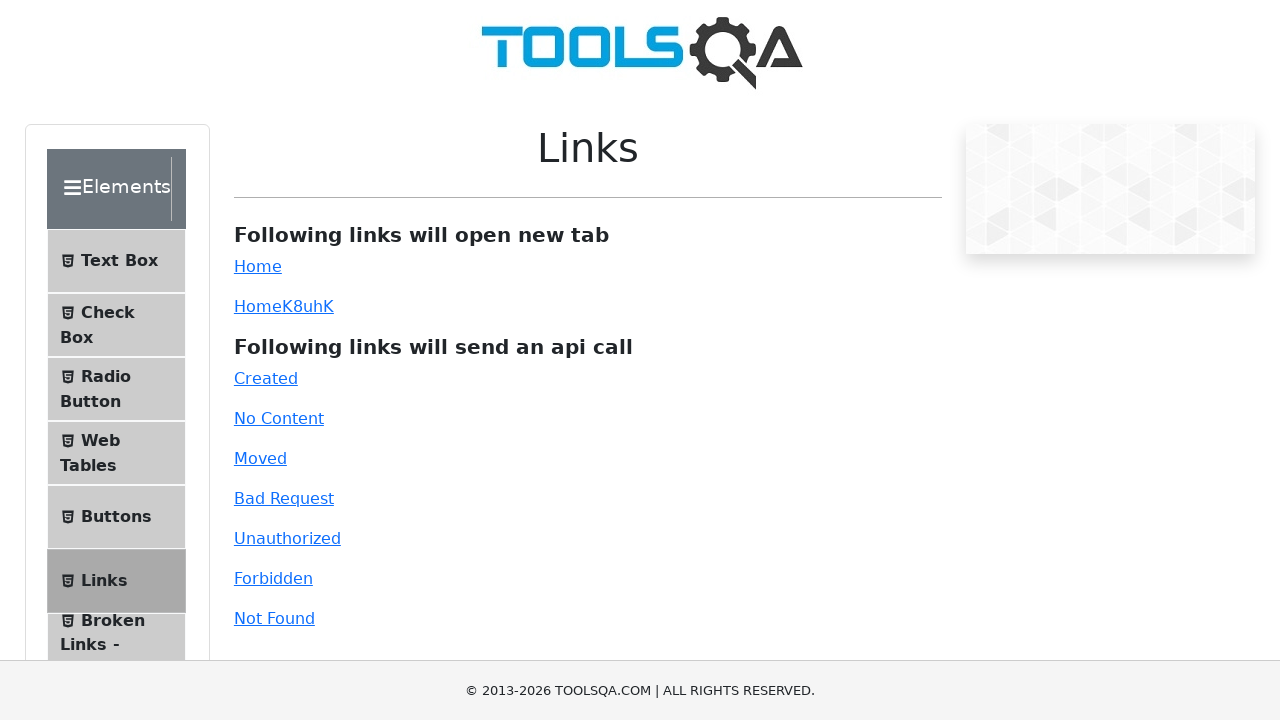

Clicked on Home link and new tab opened at (258, 266) on #simpleLink
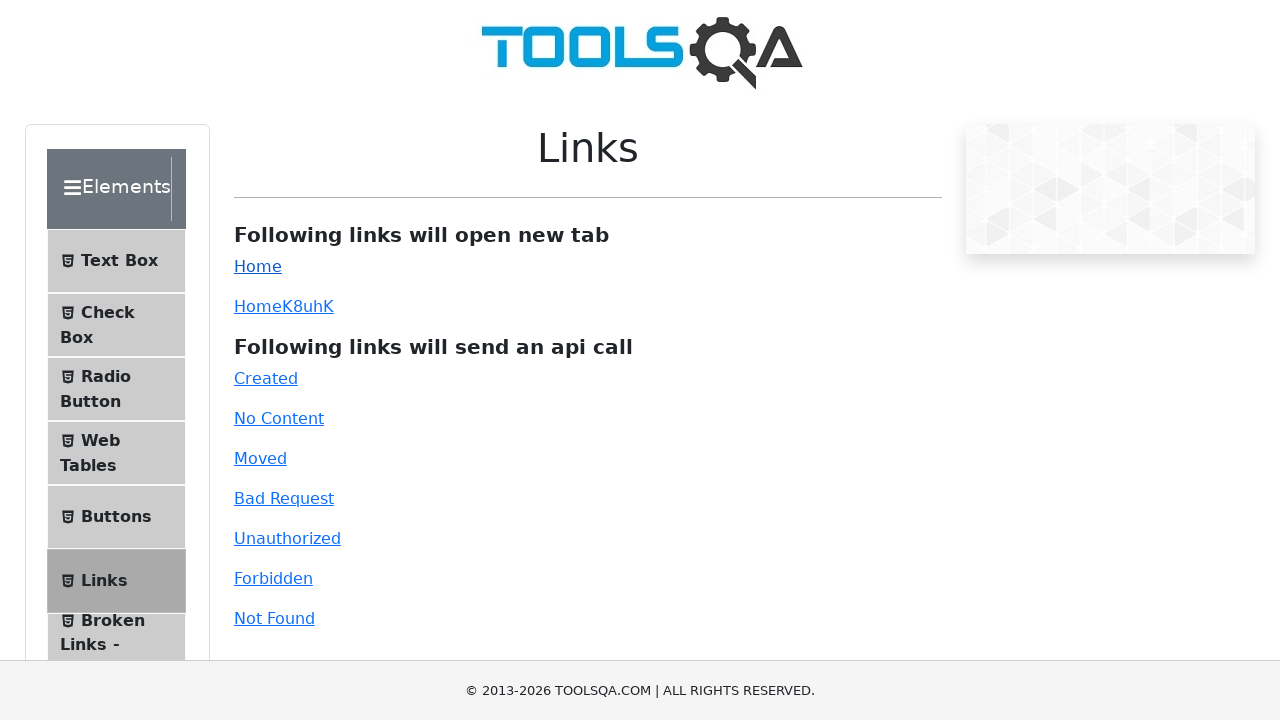

New tab page loaded successfully
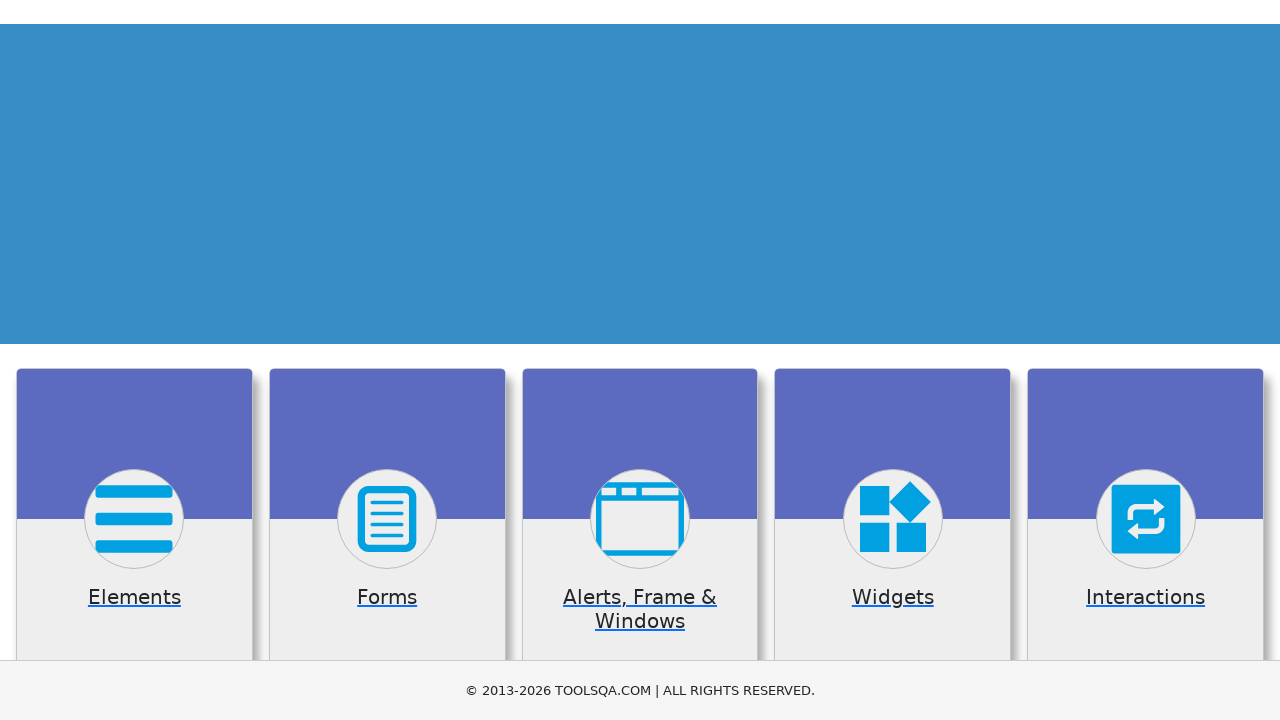

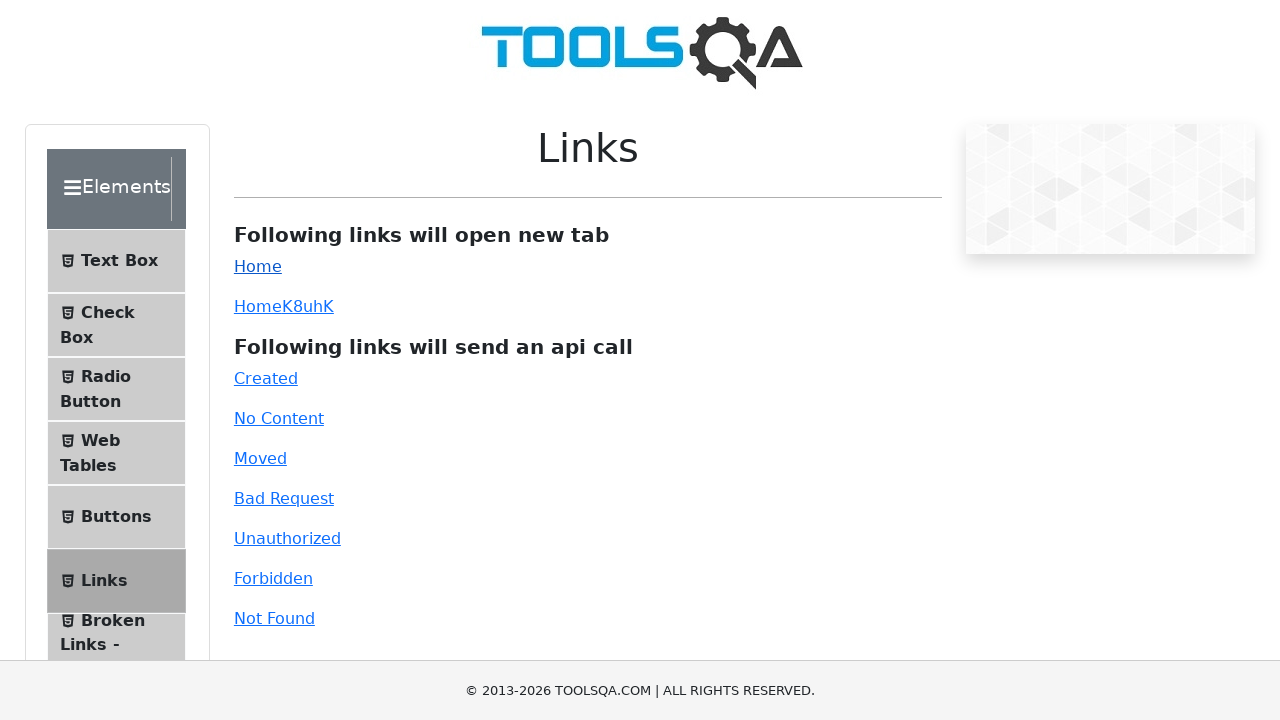